Verifies that the CATEGORIES text is displayed on the homepage

Starting URL: https://www.demoblaze.com/

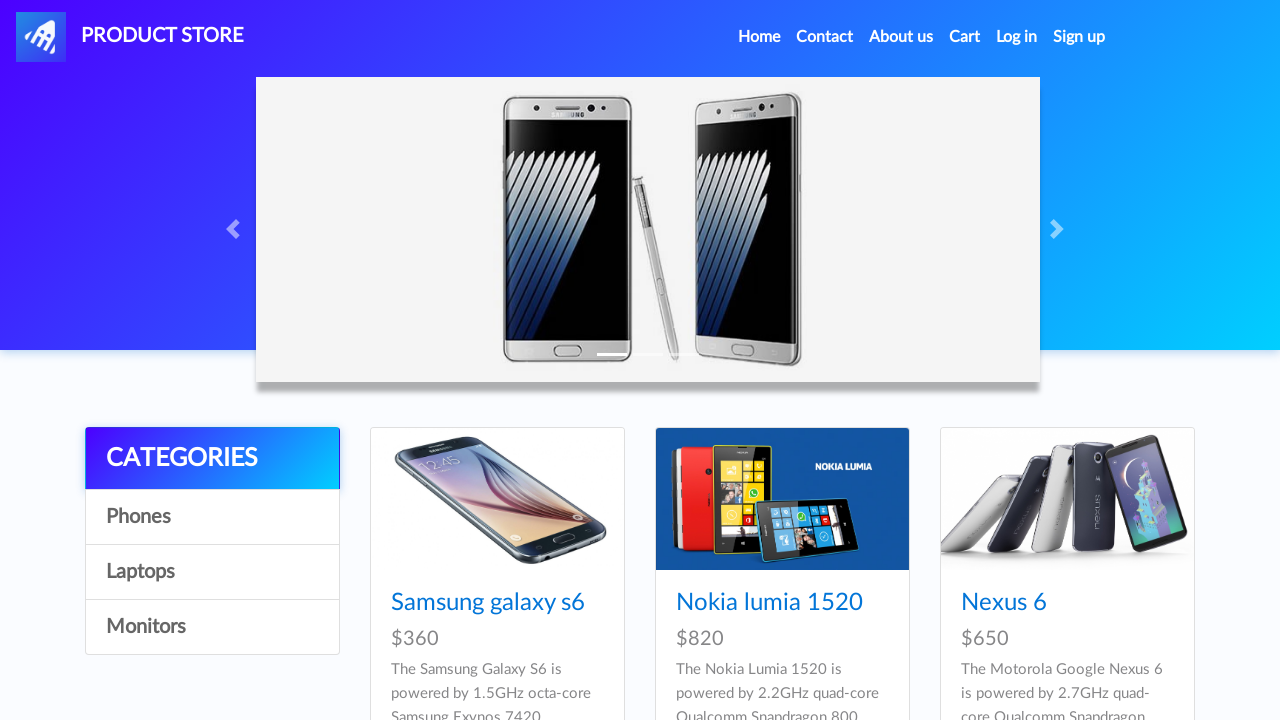

Waited for CATEGORIES text to be present in DOM
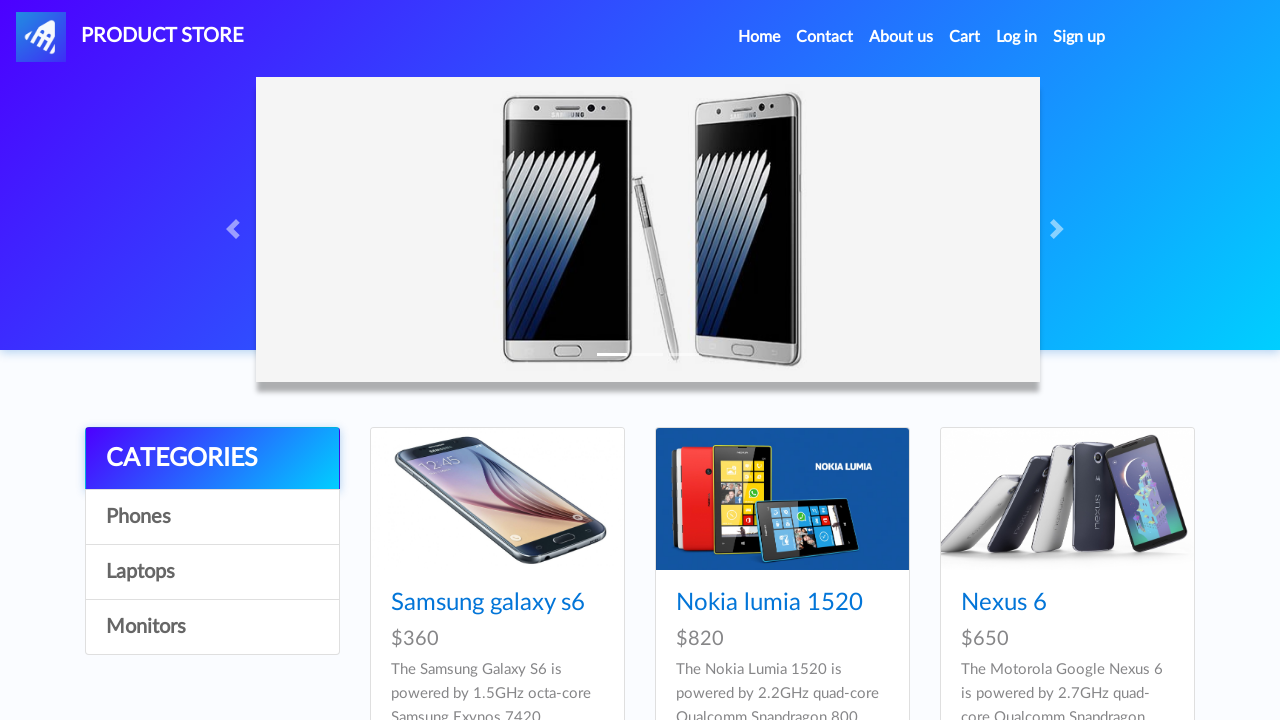

Verified that CATEGORIES text is displayed on the homepage
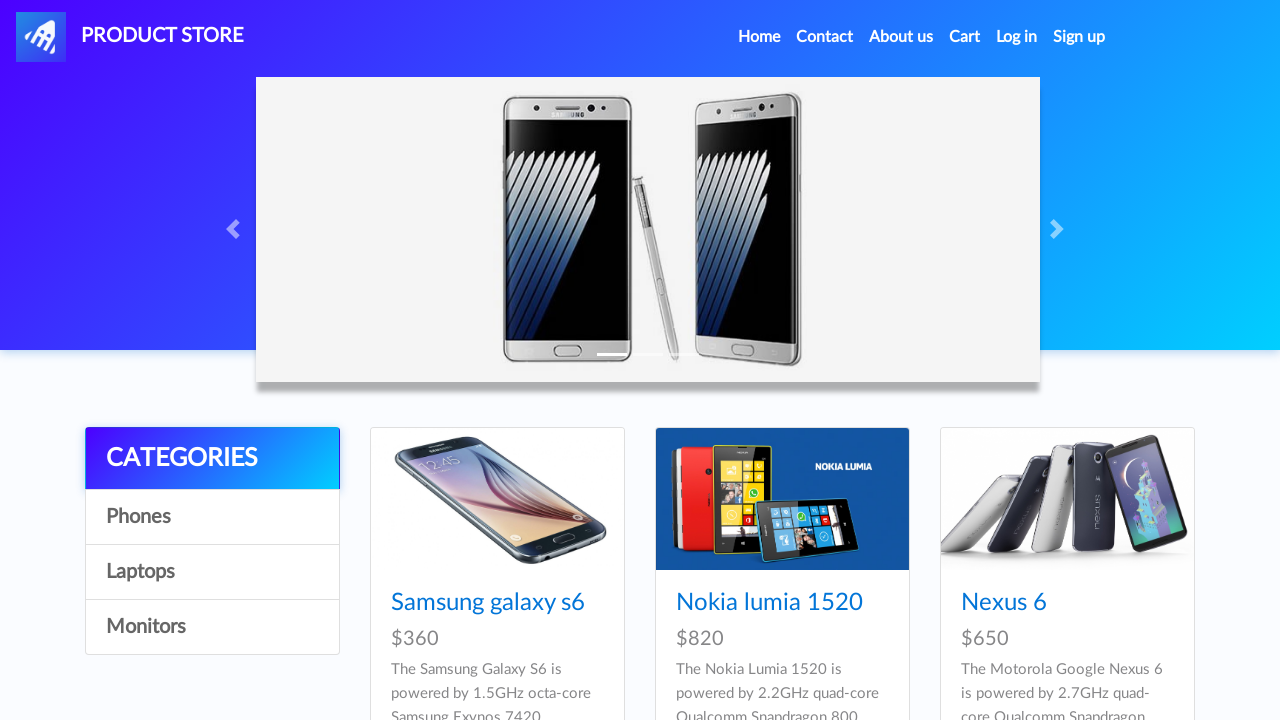

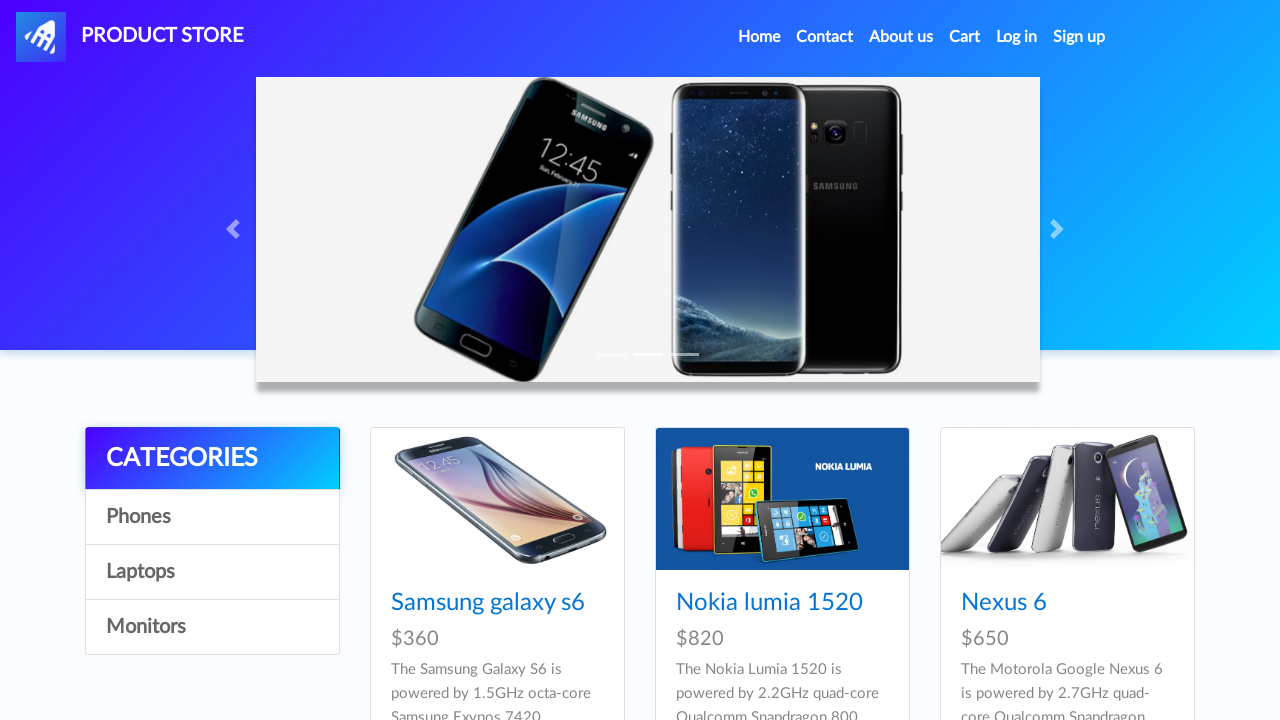